Tests that browser back button works correctly with filter navigation

Starting URL: https://demo.playwright.dev/todomvc

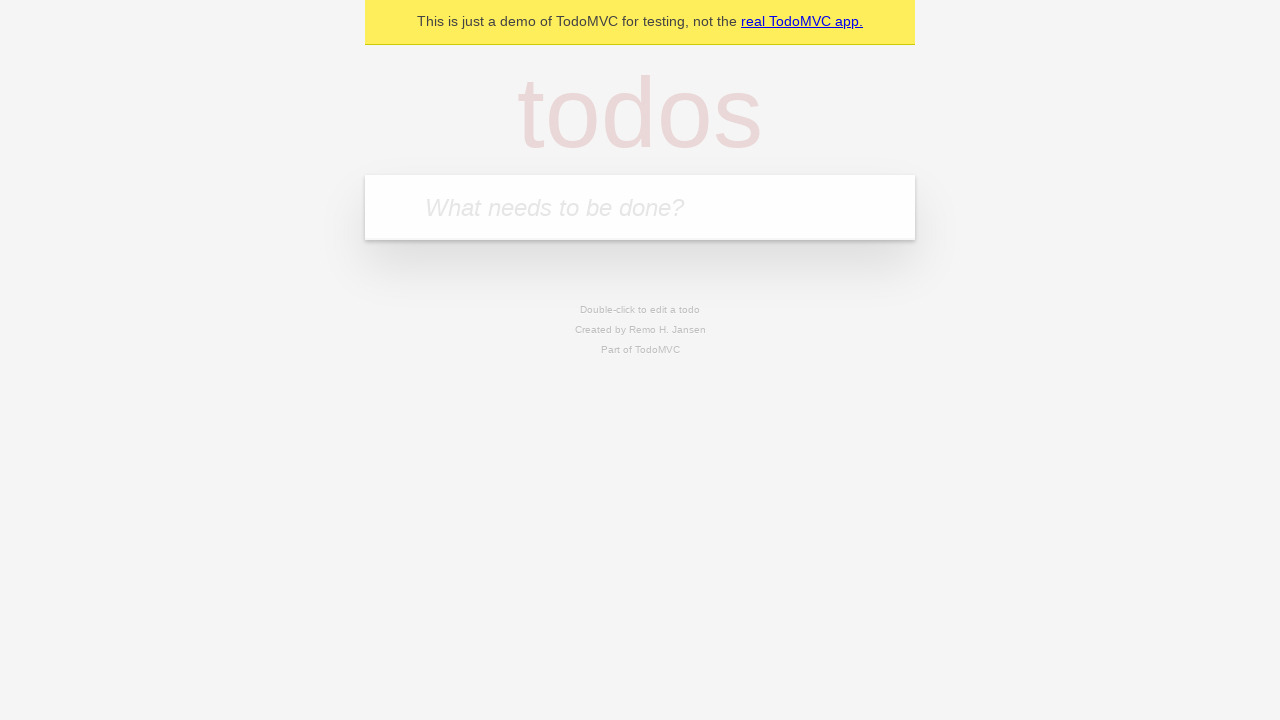

Filled todo input with 'buy some cheese' on internal:attr=[placeholder="What needs to be done?"i]
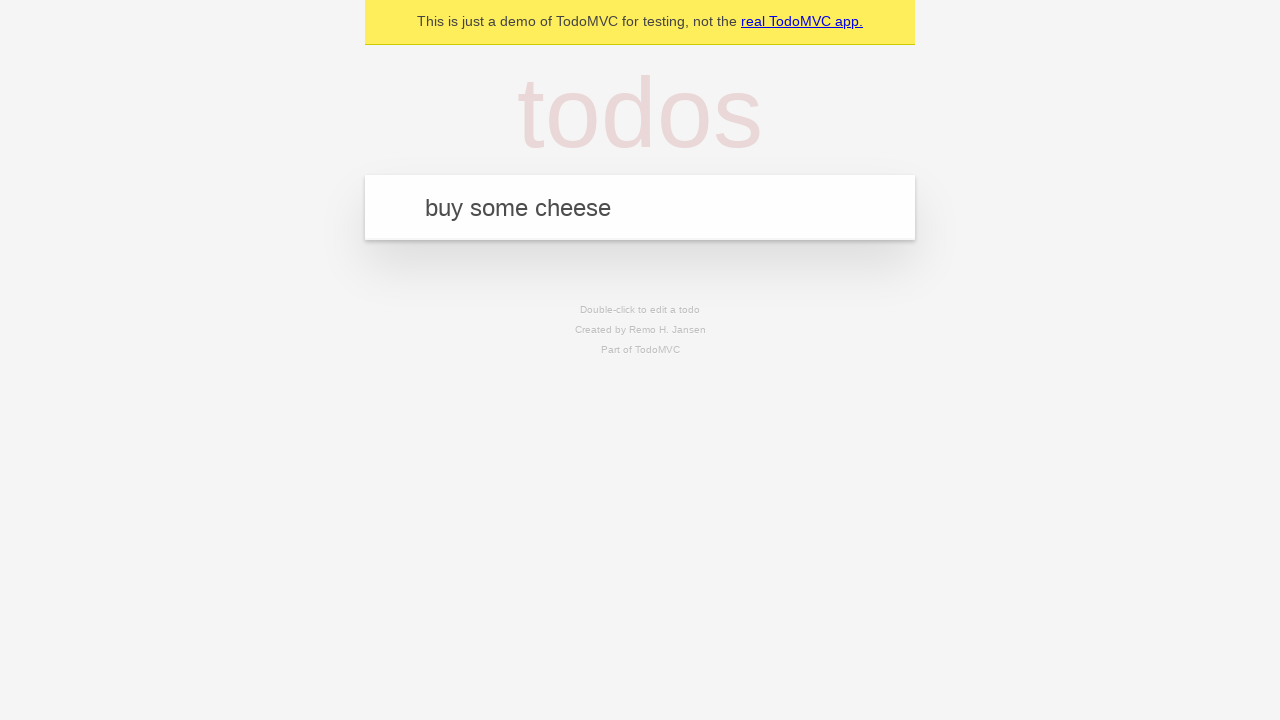

Pressed Enter to create todo 'buy some cheese' on internal:attr=[placeholder="What needs to be done?"i]
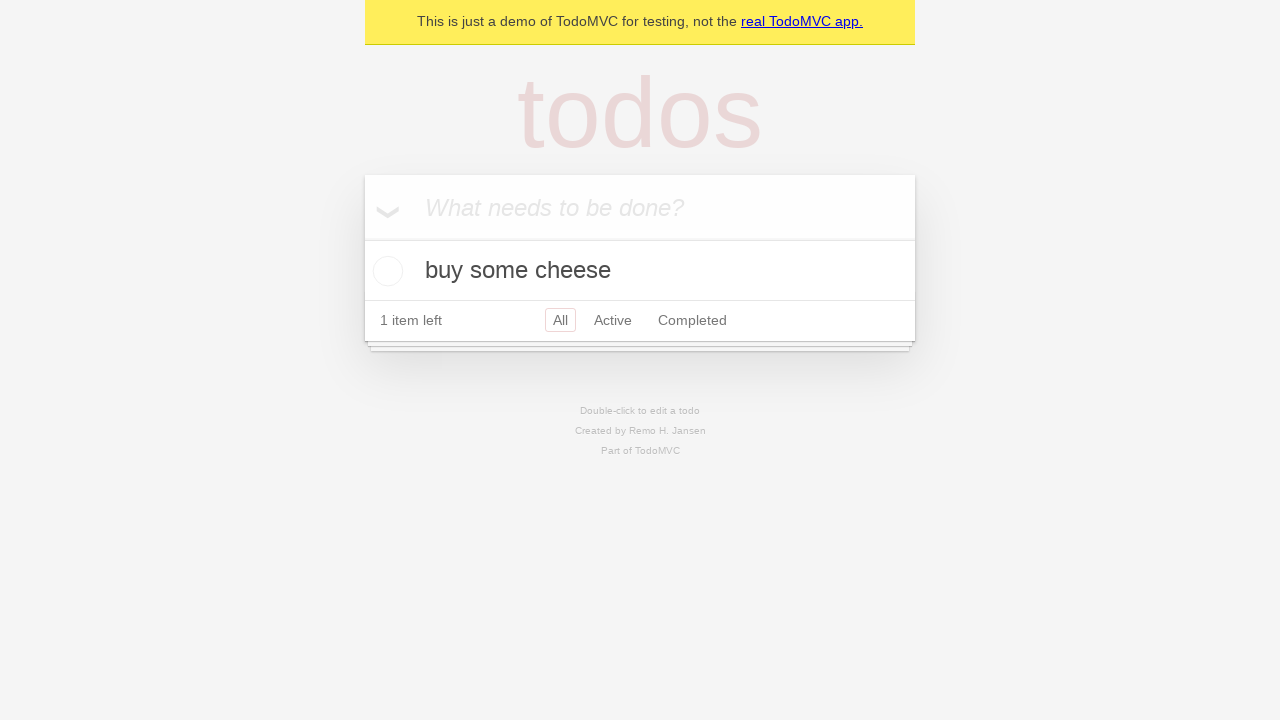

Filled todo input with 'feed the cat' on internal:attr=[placeholder="What needs to be done?"i]
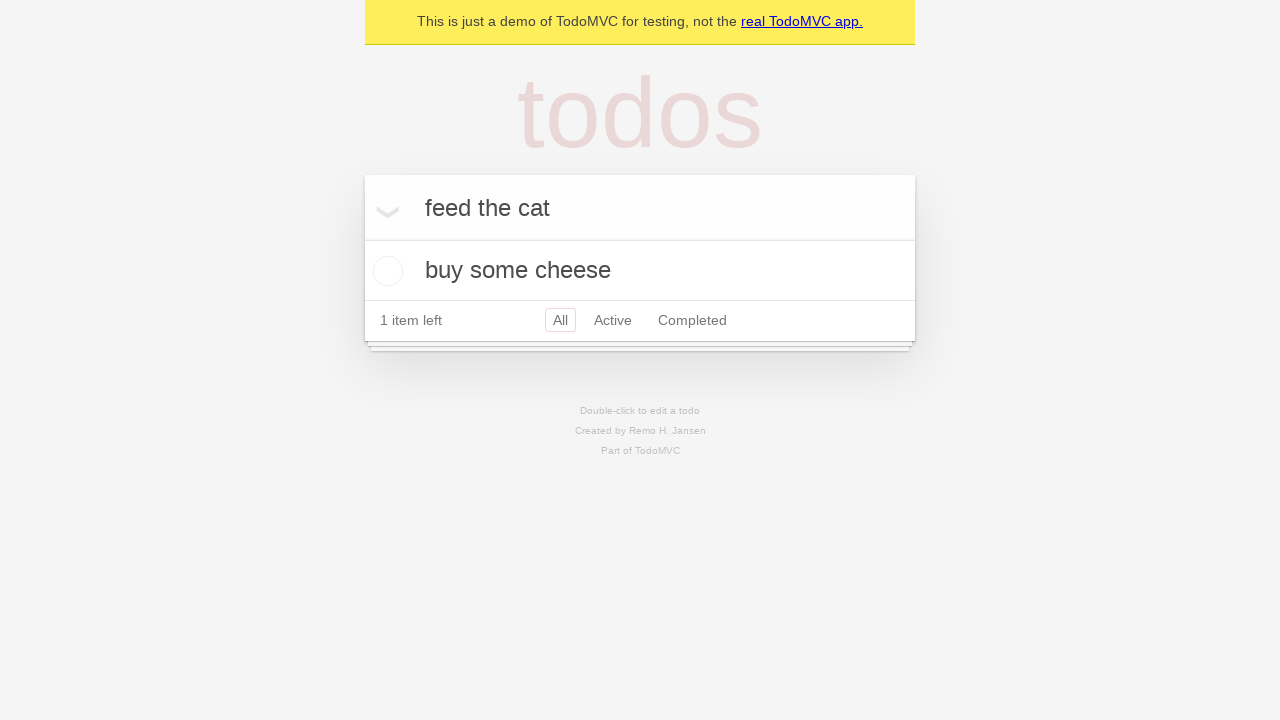

Pressed Enter to create todo 'feed the cat' on internal:attr=[placeholder="What needs to be done?"i]
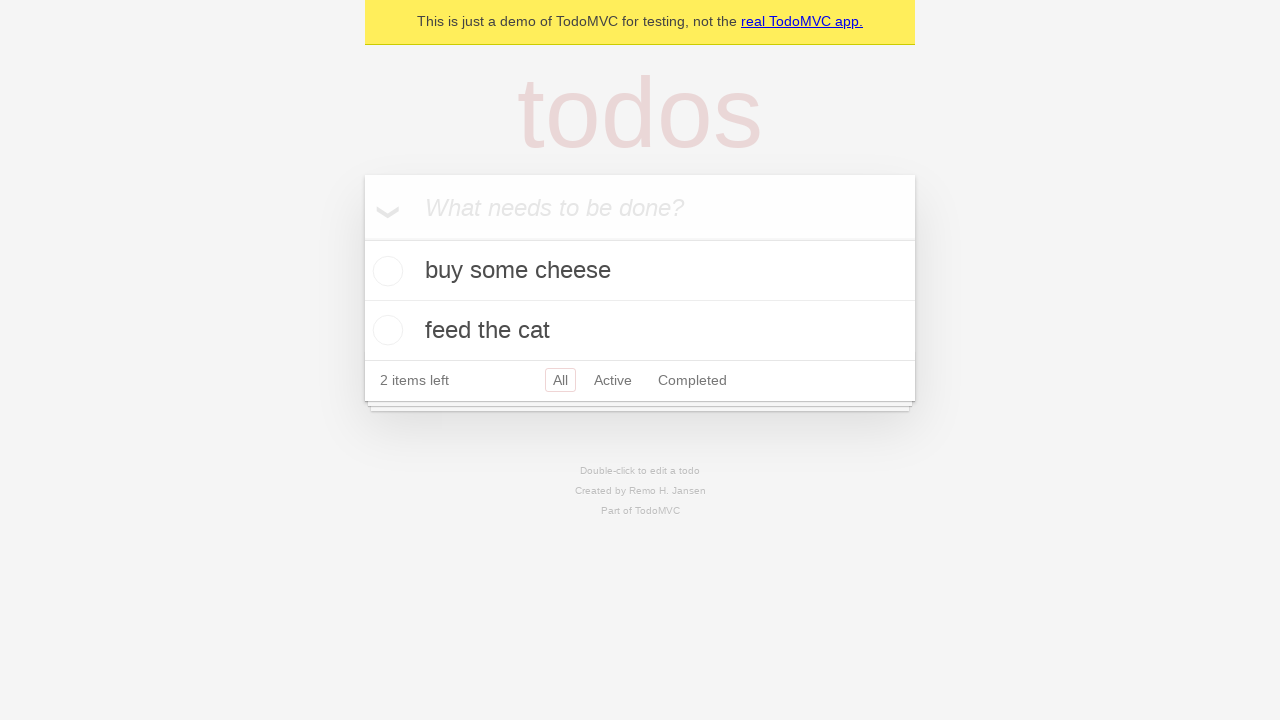

Filled todo input with 'book a doctors appointment' on internal:attr=[placeholder="What needs to be done?"i]
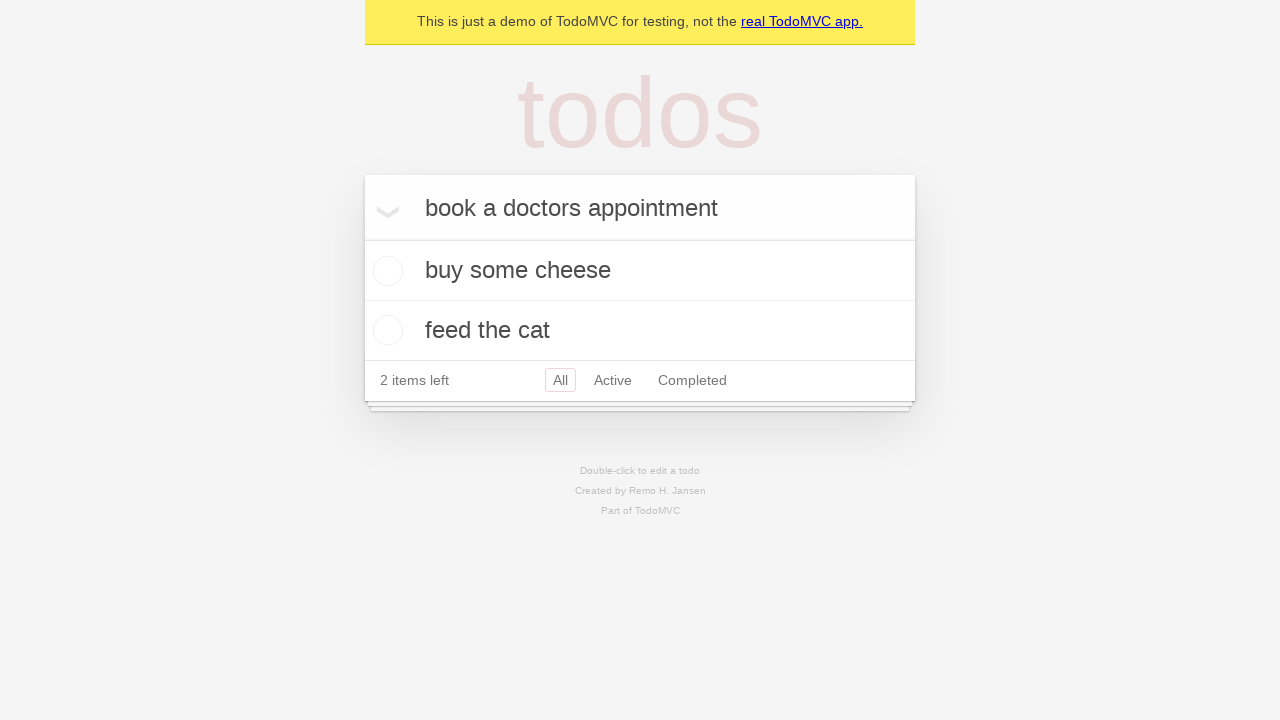

Pressed Enter to create todo 'book a doctors appointment' on internal:attr=[placeholder="What needs to be done?"i]
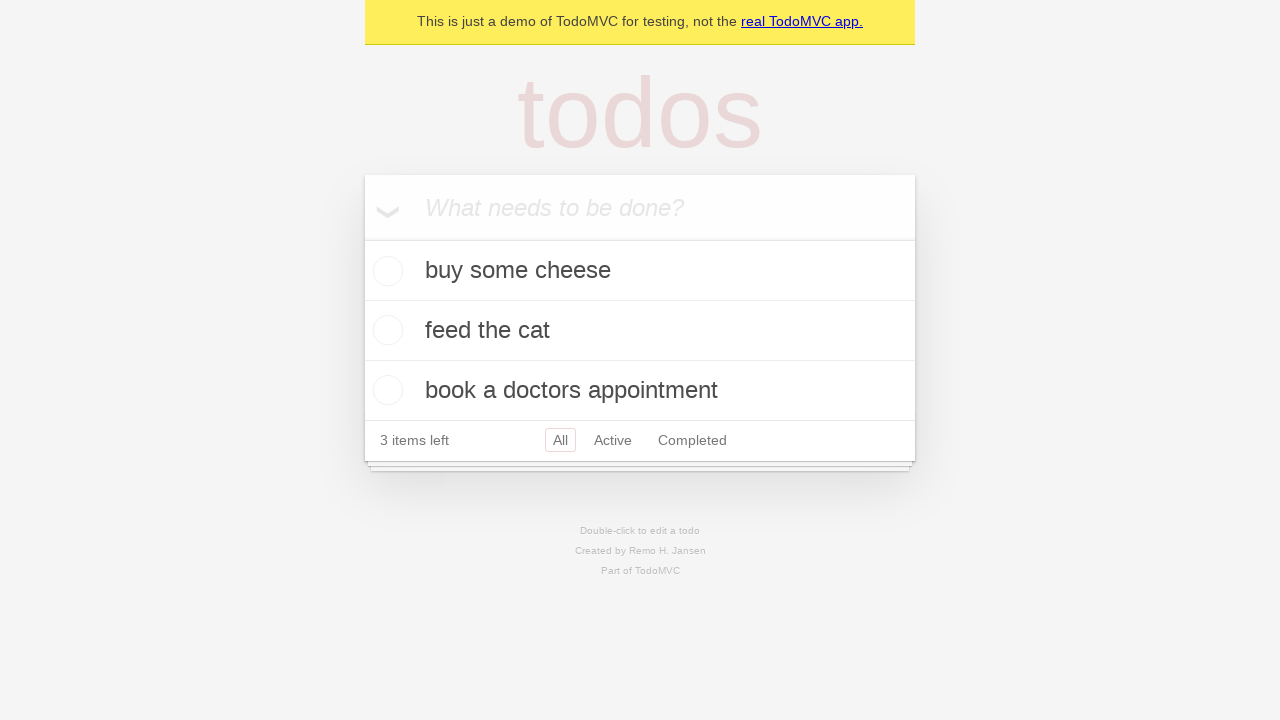

Checked the second todo item at (385, 330) on internal:testid=[data-testid="todo-item"s] >> nth=1 >> internal:role=checkbox
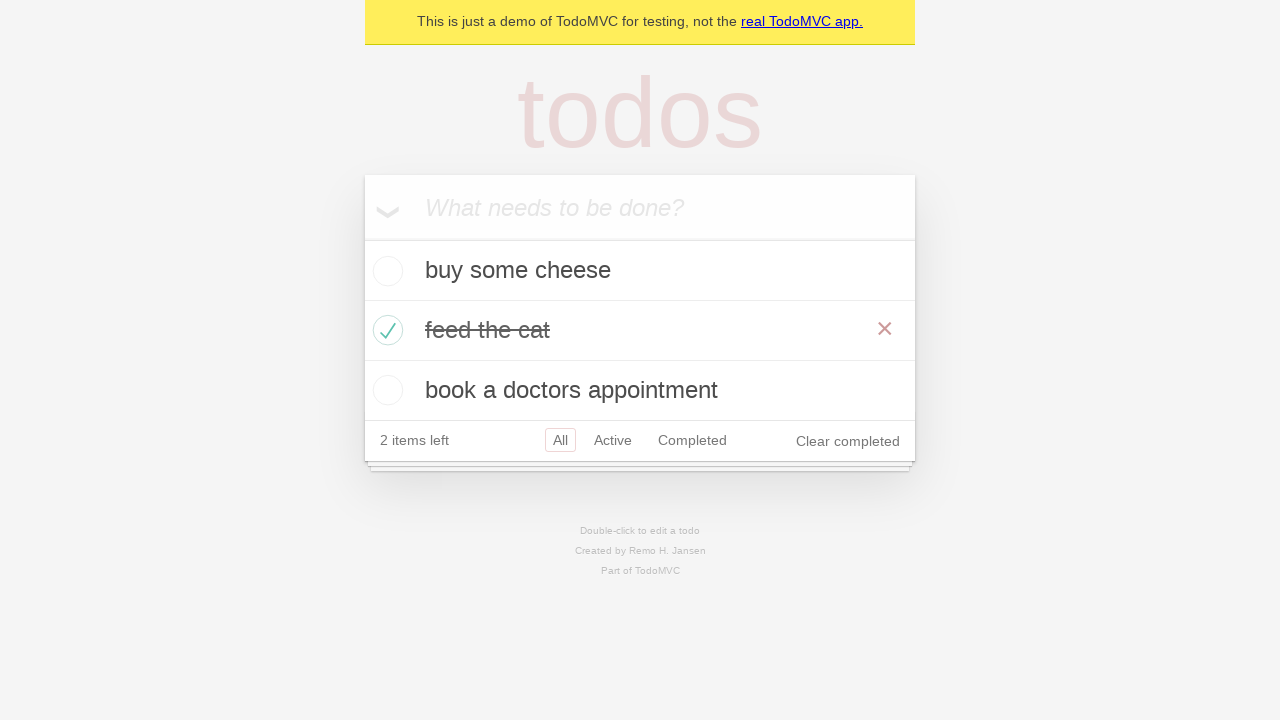

Clicked 'All' filter link at (560, 440) on internal:role=link[name="All"i]
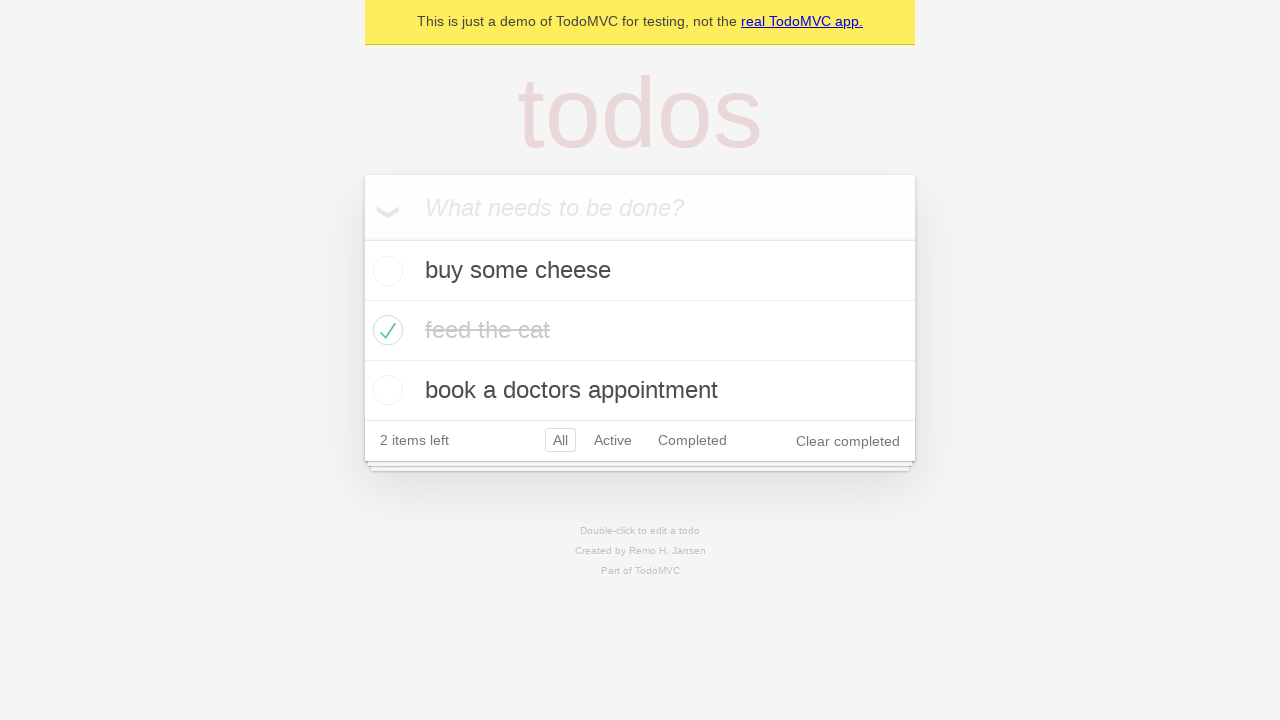

Clicked 'Active' filter link at (613, 440) on internal:role=link[name="Active"i]
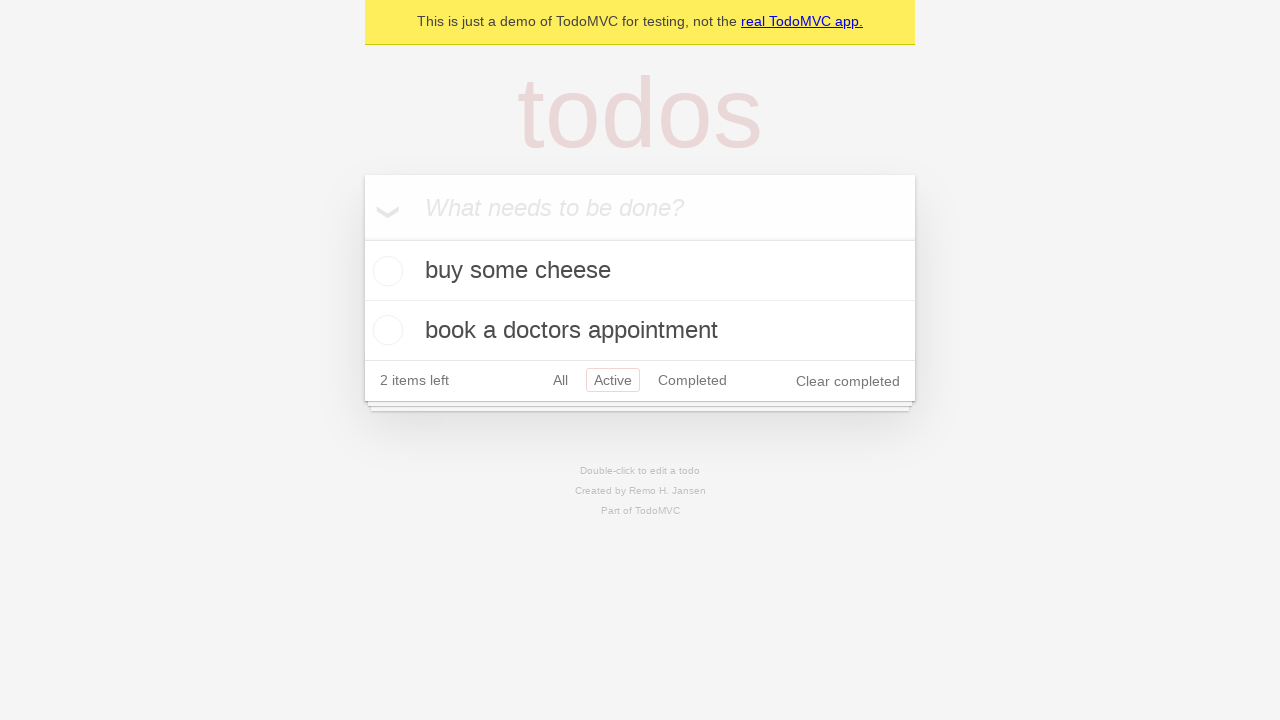

Clicked 'Completed' filter link at (692, 380) on internal:role=link[name="Completed"i]
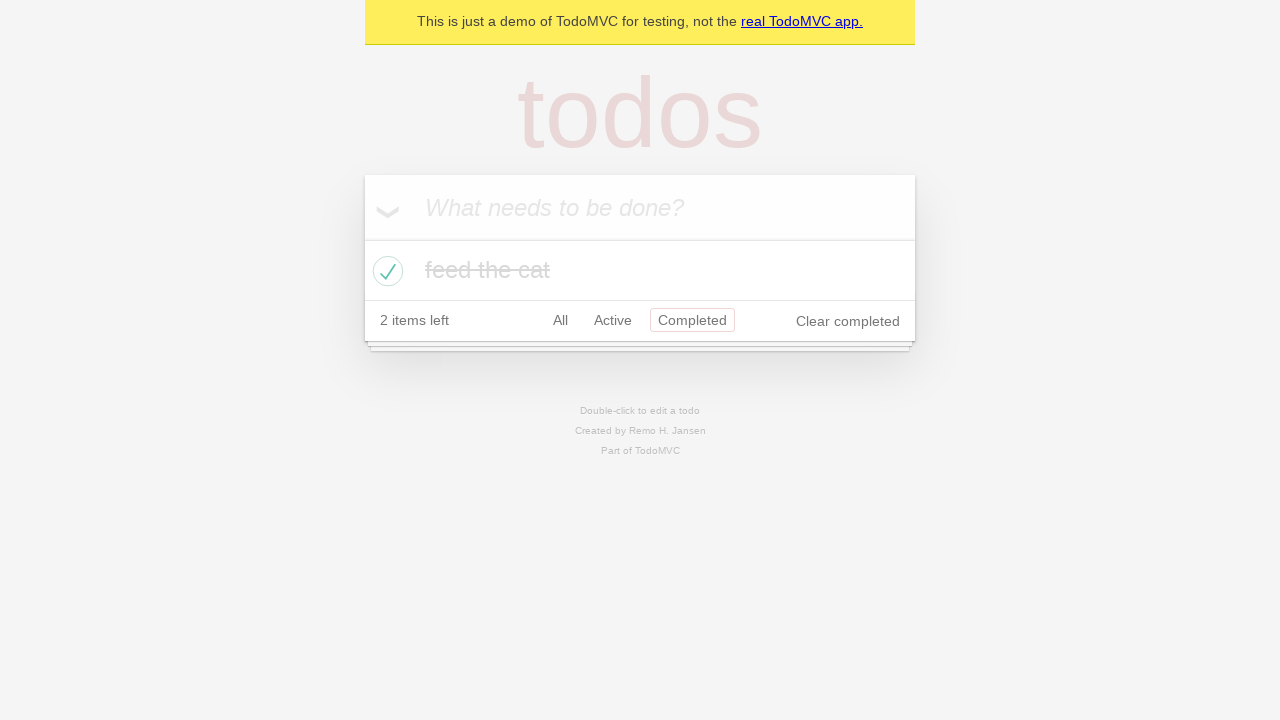

Navigated back to 'Active' filter using browser back button
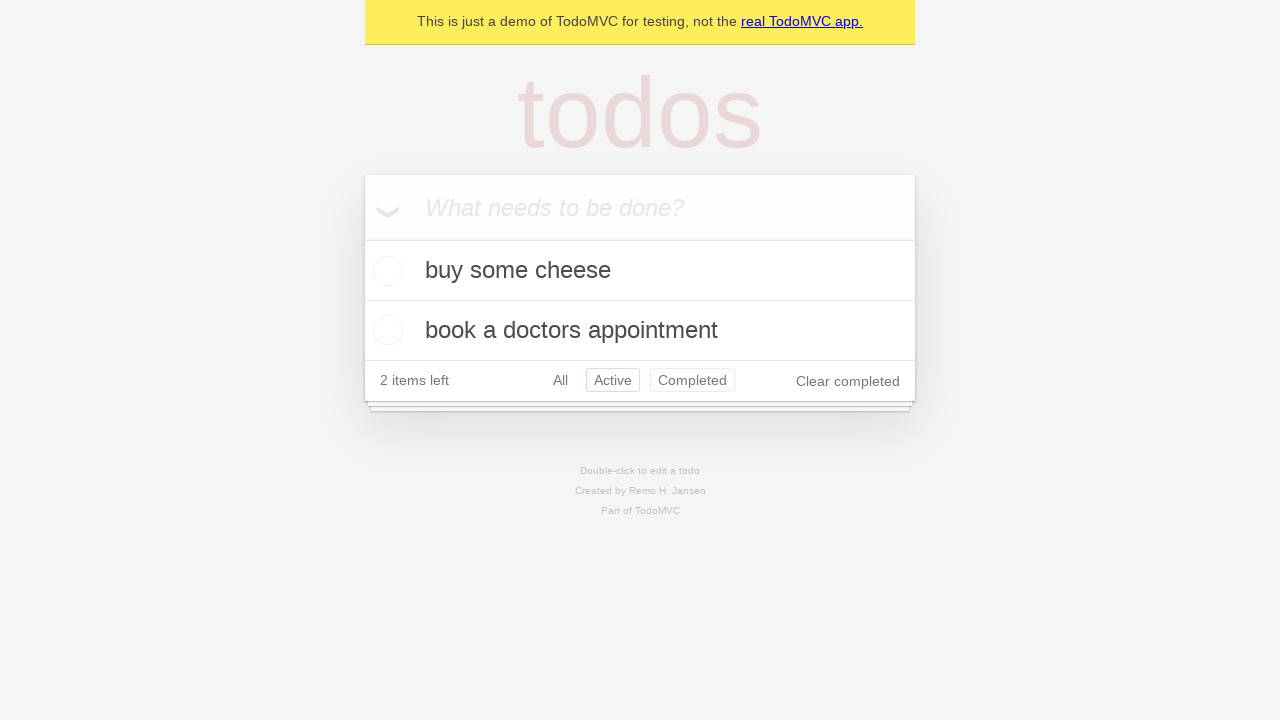

Navigated back to 'All' filter using browser back button
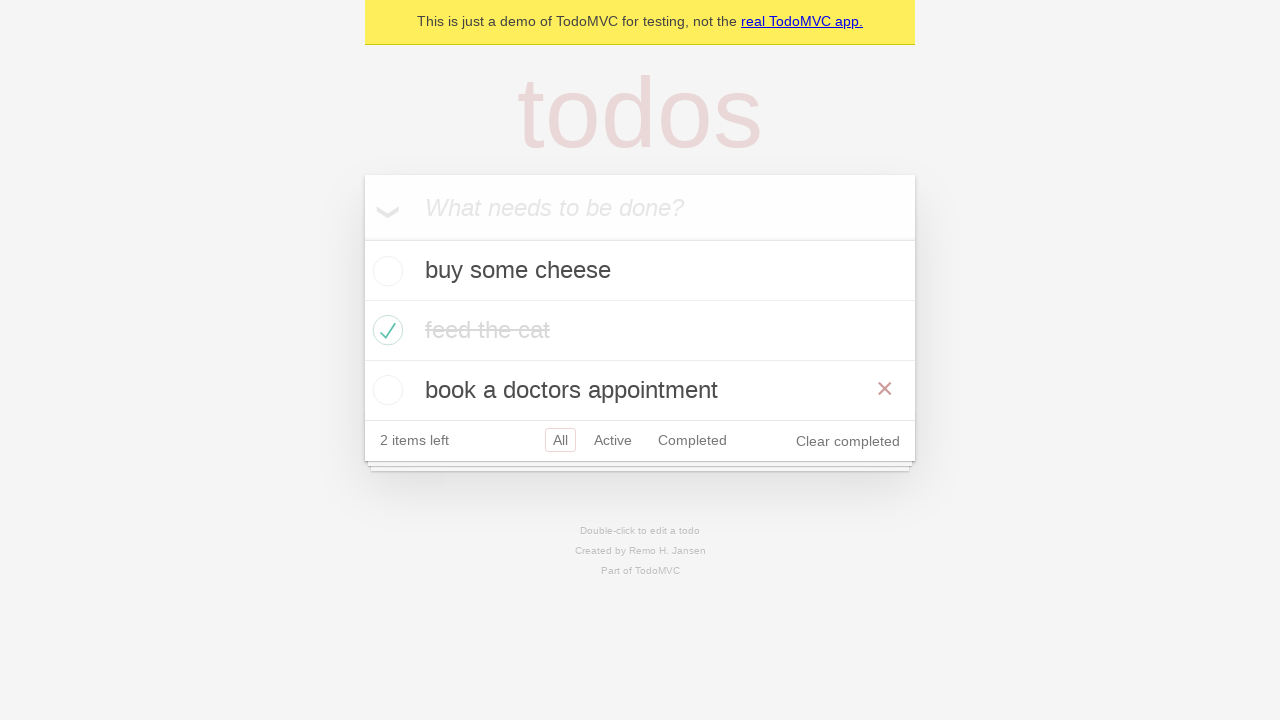

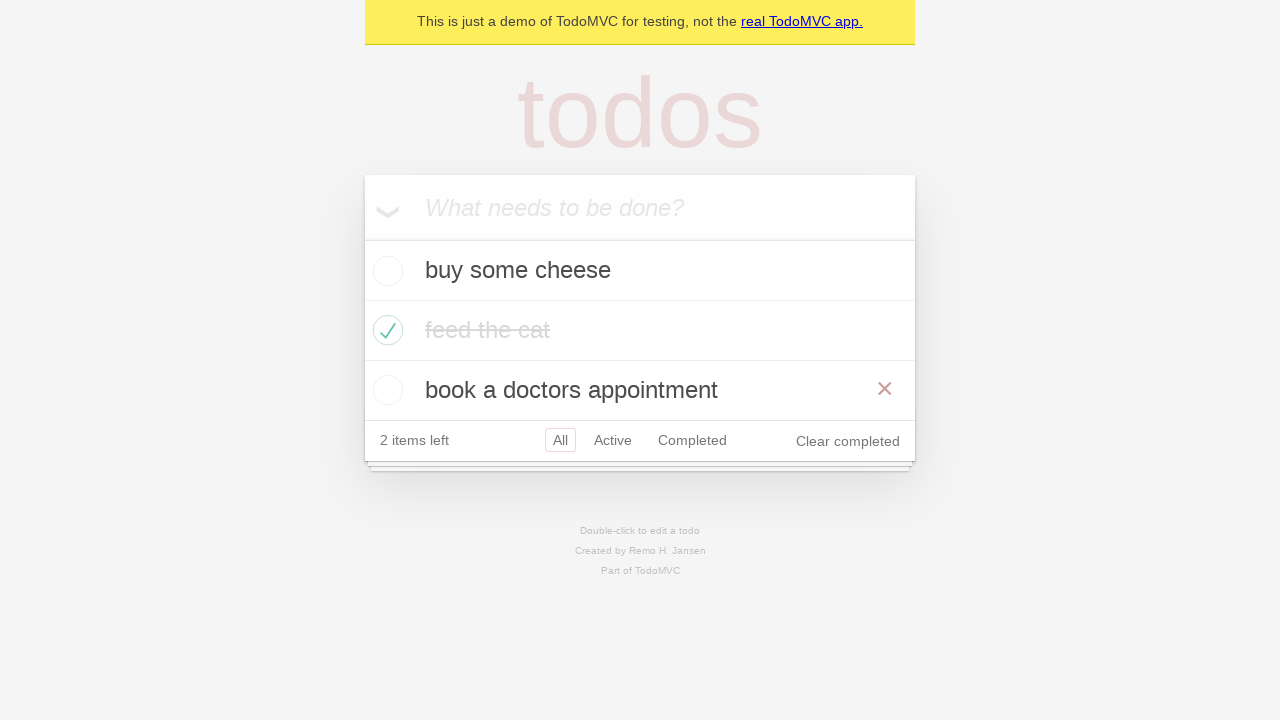